Tests clicking the Submit New Language menu item and verifying the submenu header text.

Starting URL: http://www.99-bottles-of-beer.net/

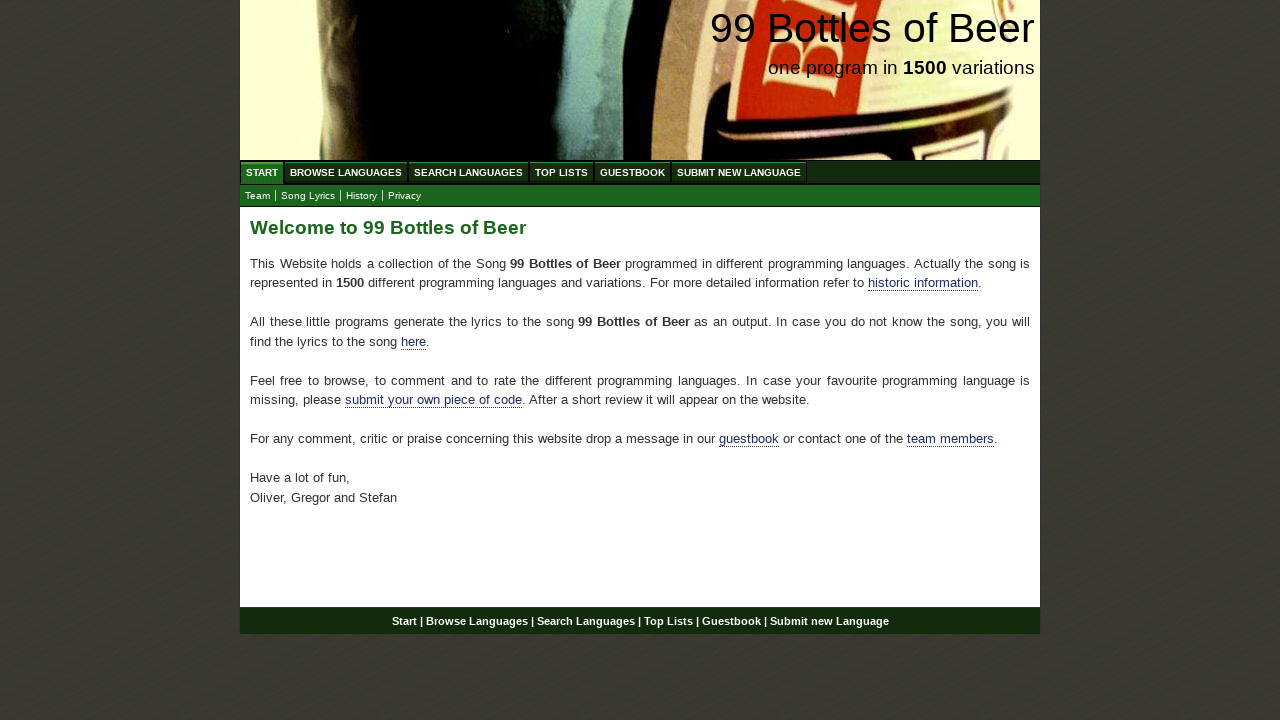

Clicked on Submit New Language menu item at (739, 172) on xpath=//*[@id='menu']/li[6]/a
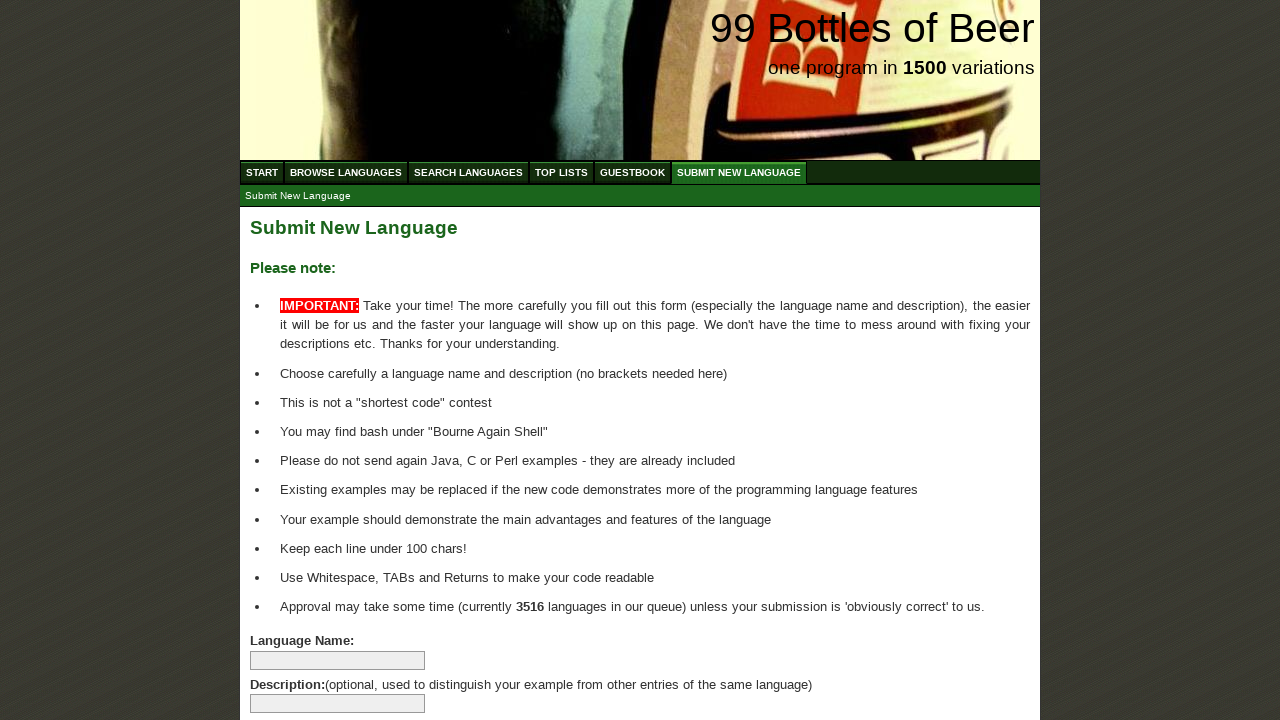

Located submenu header element
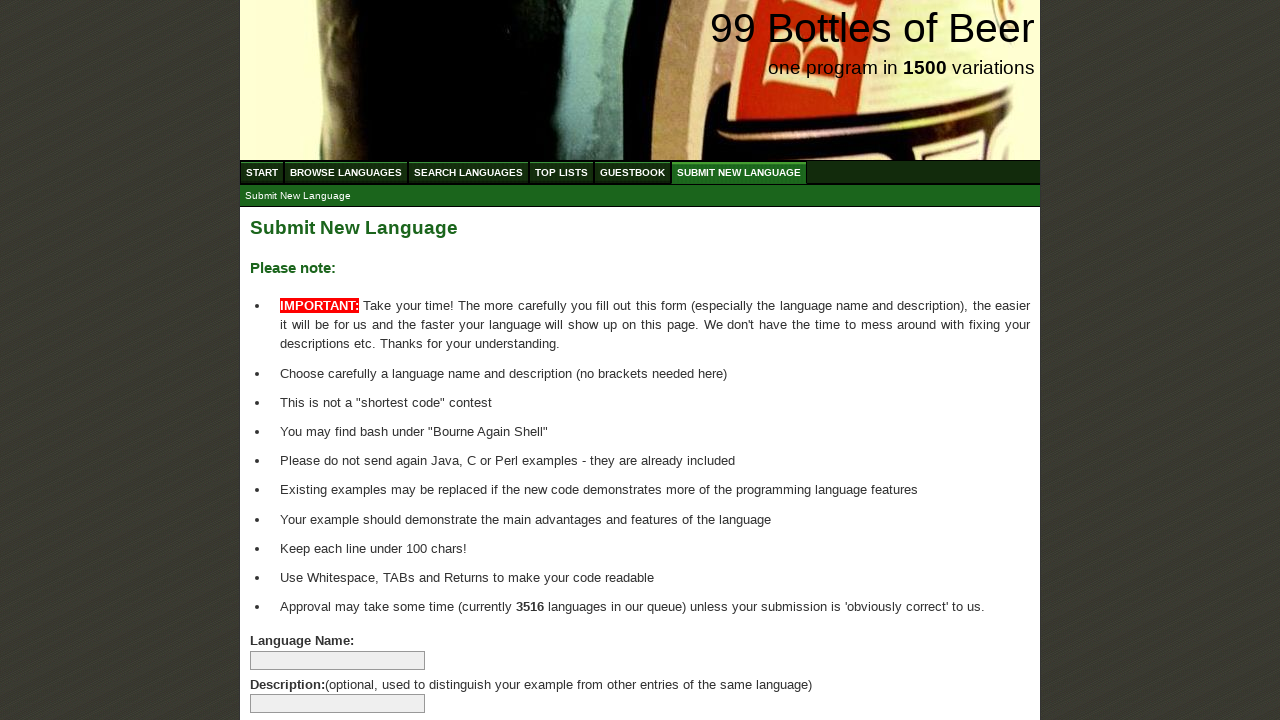

Retrieved submenu header text content
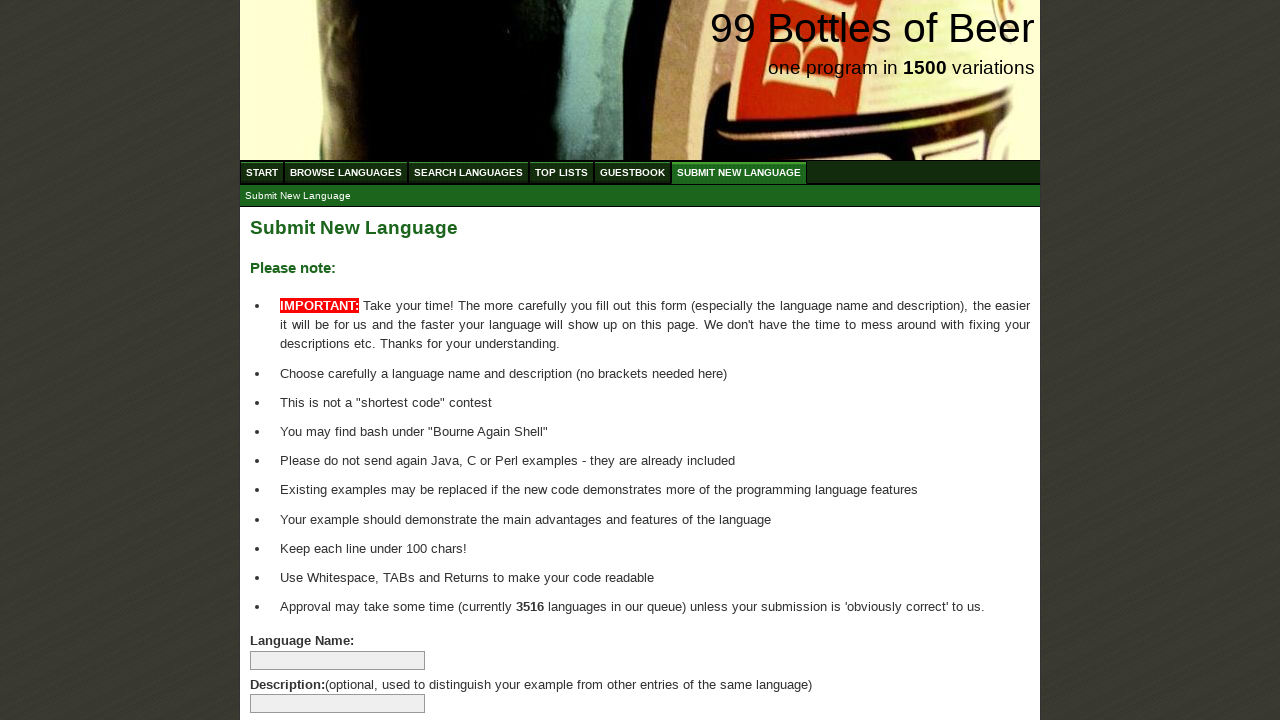

Verified submenu header text equals 'Submit New Language'
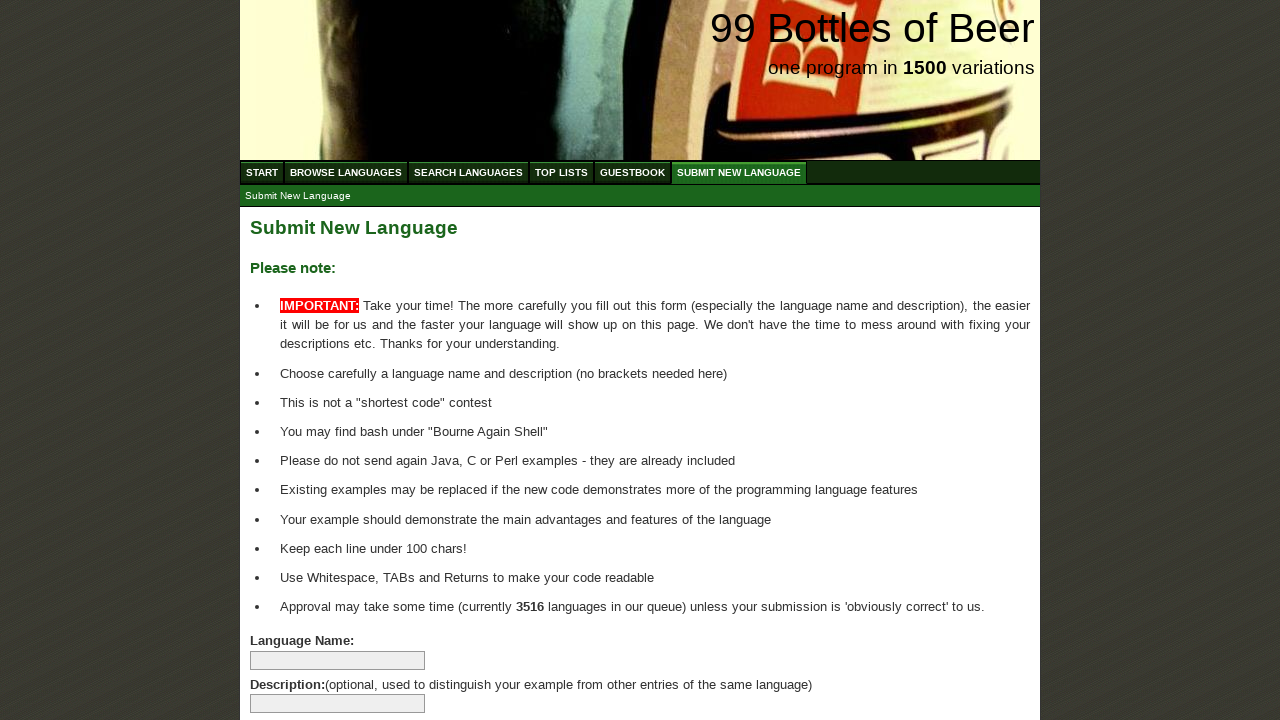

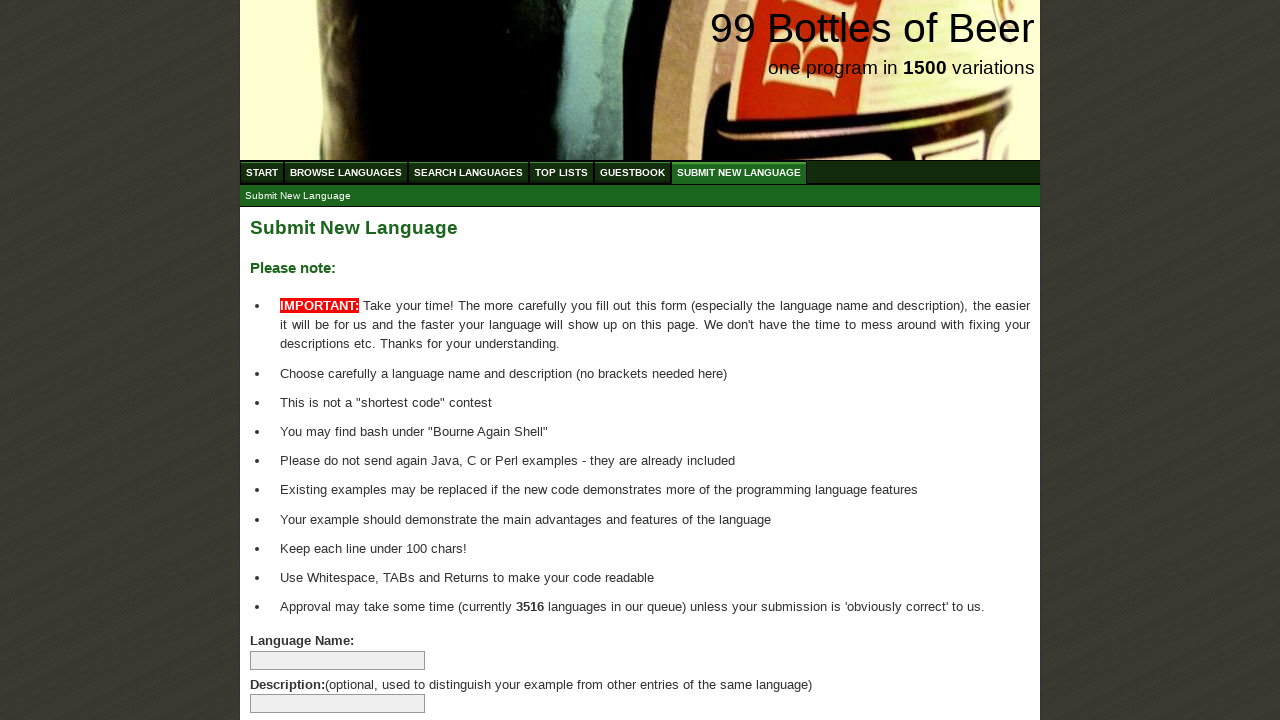